Tests checkbox functionality by navigating to a checkboxes page and verifying that checkboxes can be found and their checked state can be determined

Starting URL: http://the-internet.herokuapp.com/checkboxes

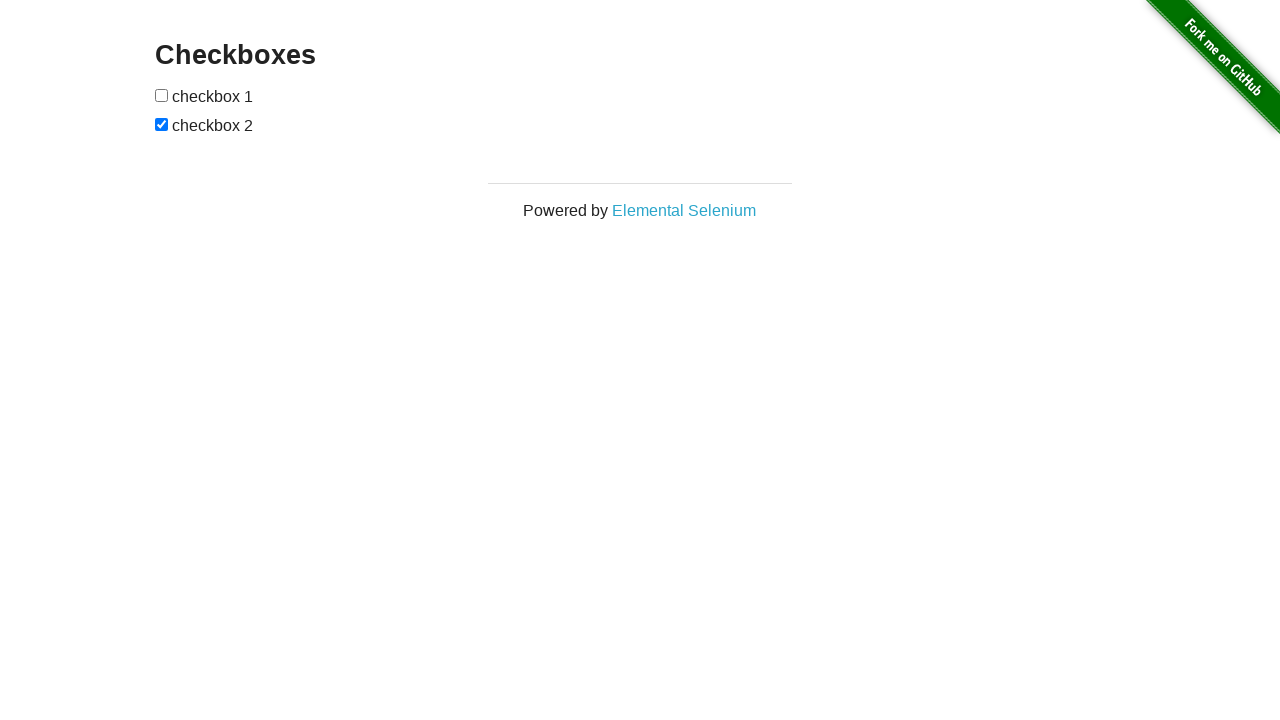

Located all checkboxes on the page
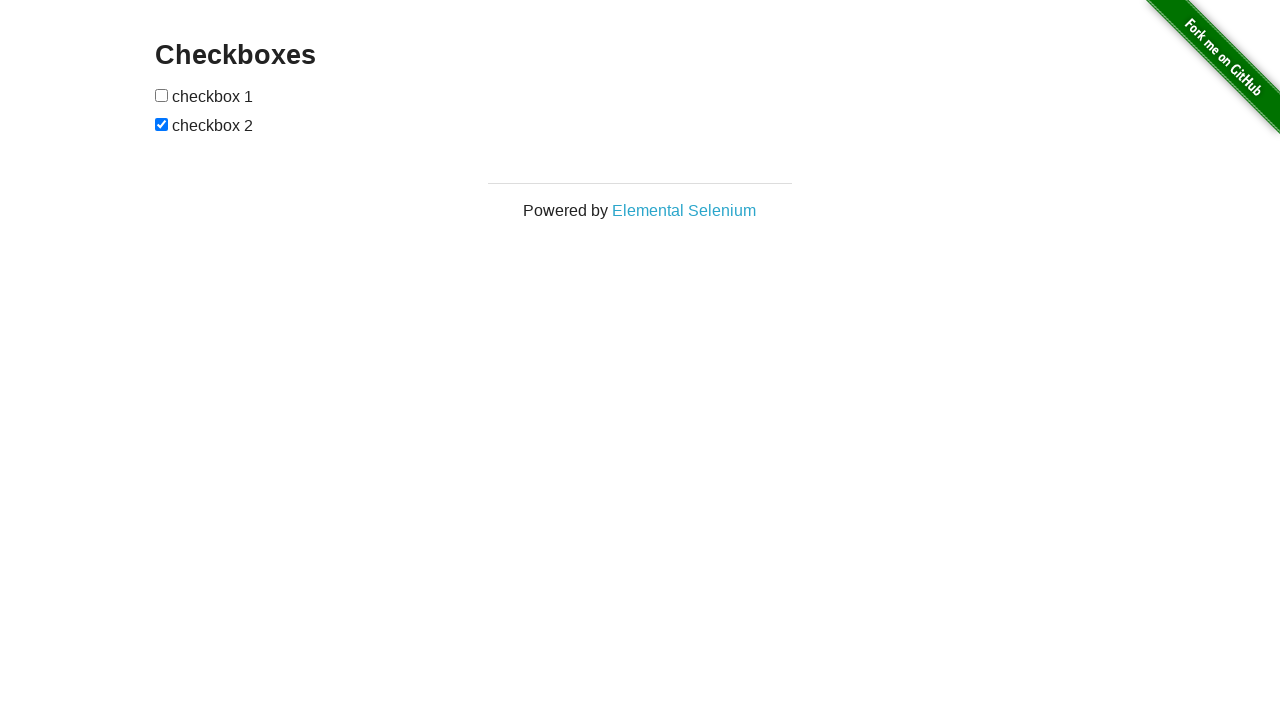

Waited for first checkbox to be visible
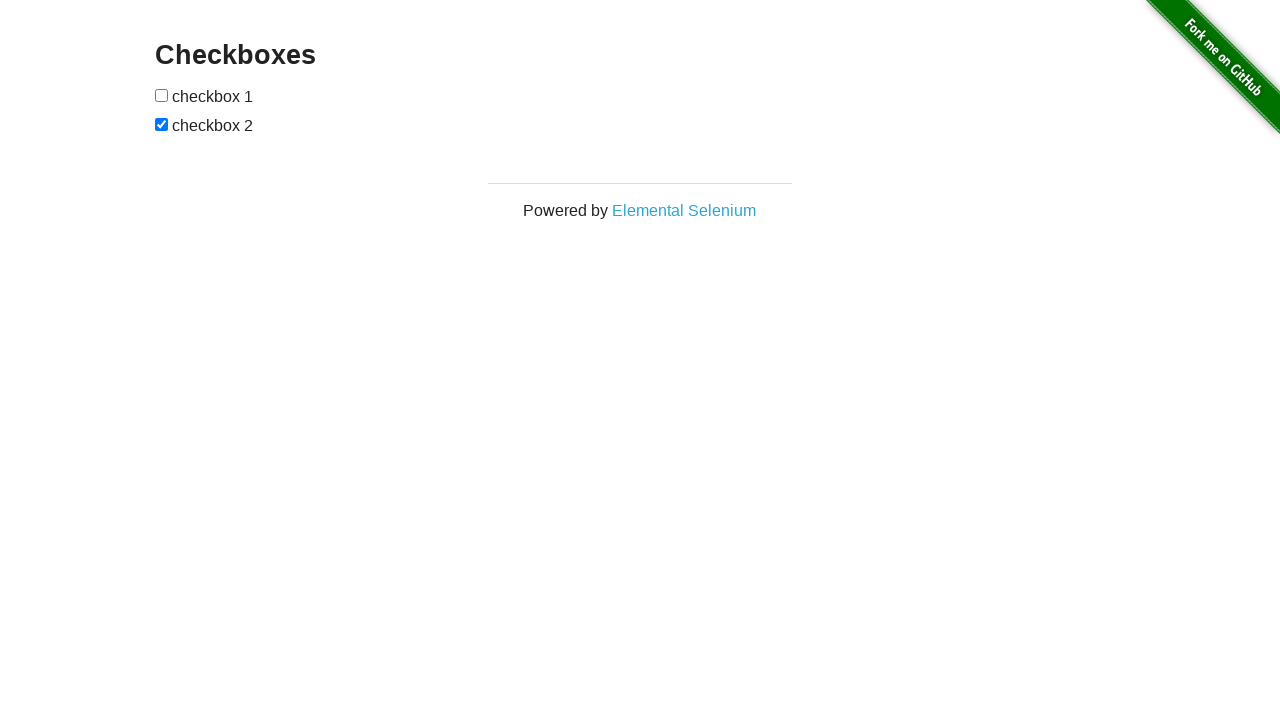

Verified second checkbox is checked by default
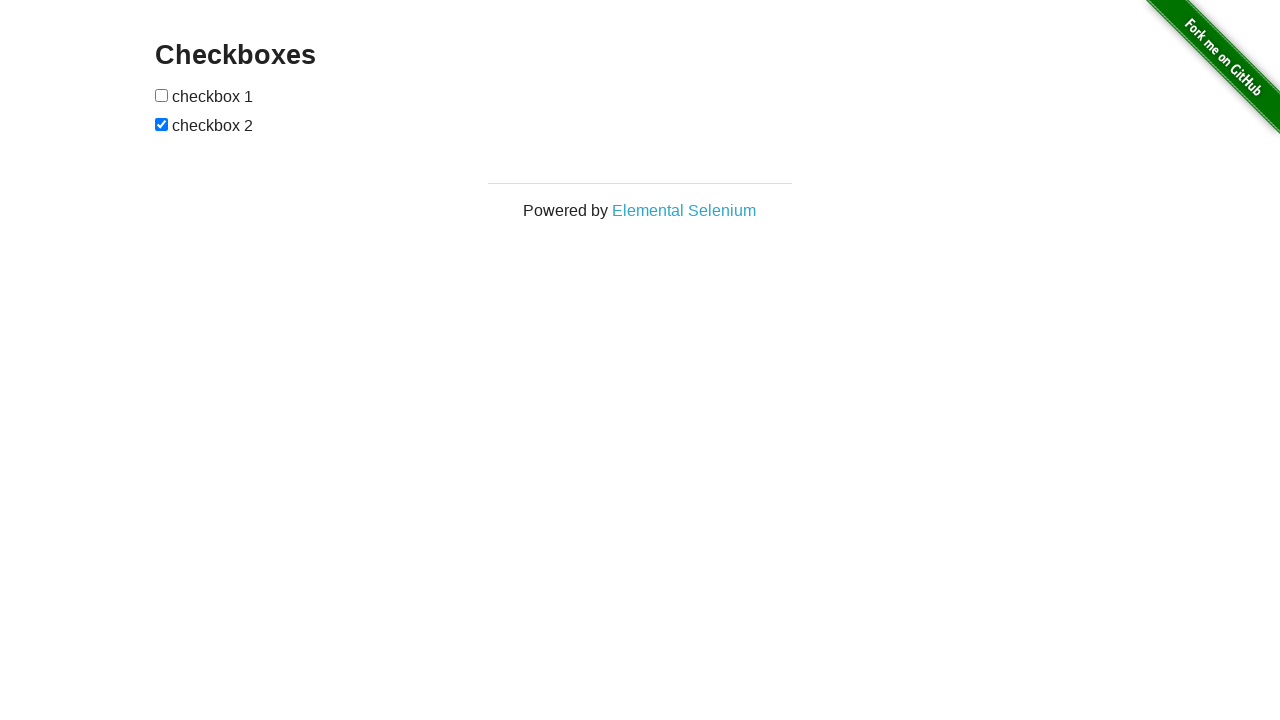

Verified first checkbox is unchecked by default
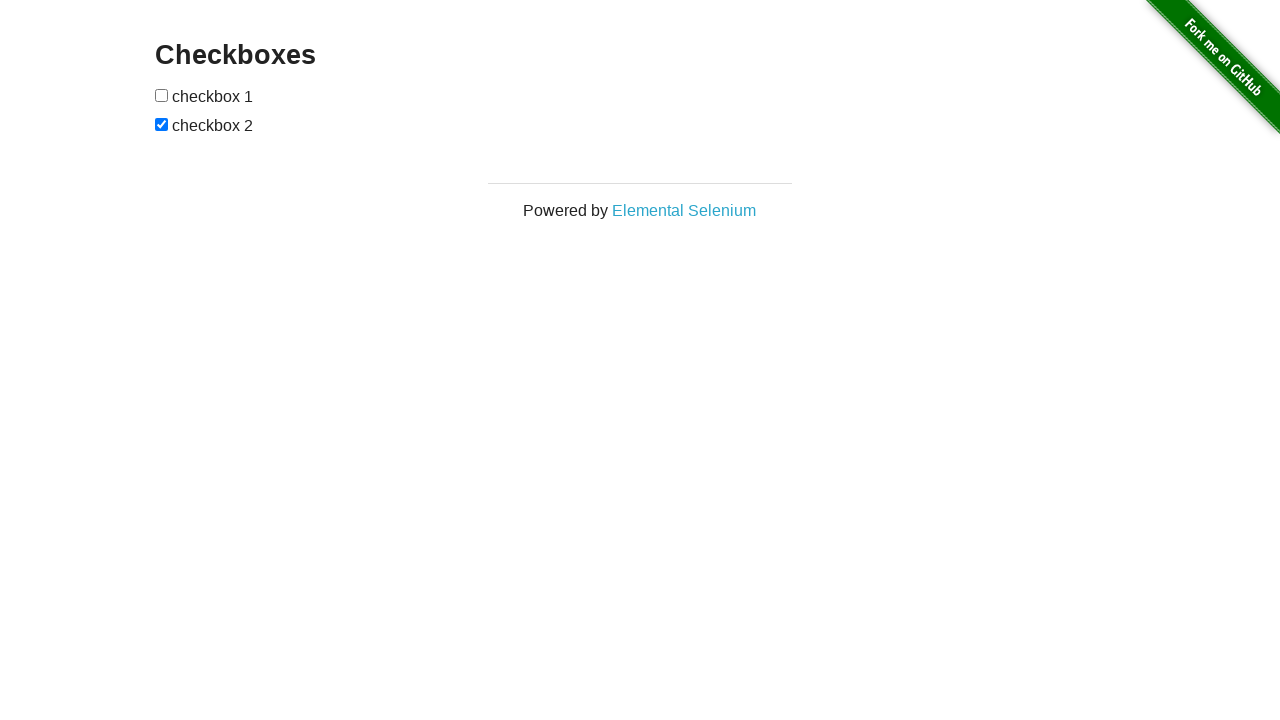

Clicked first checkbox to check it at (162, 95) on input[type="checkbox"] >> nth=0
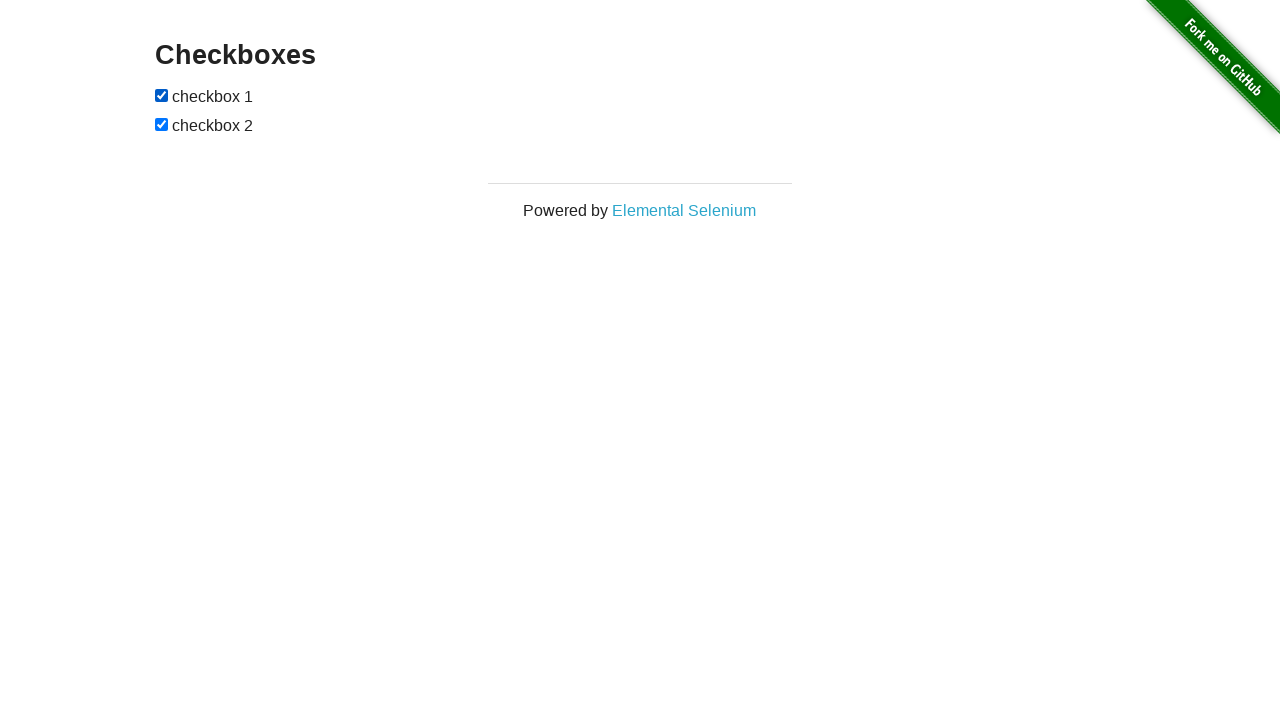

Verified first checkbox is now checked
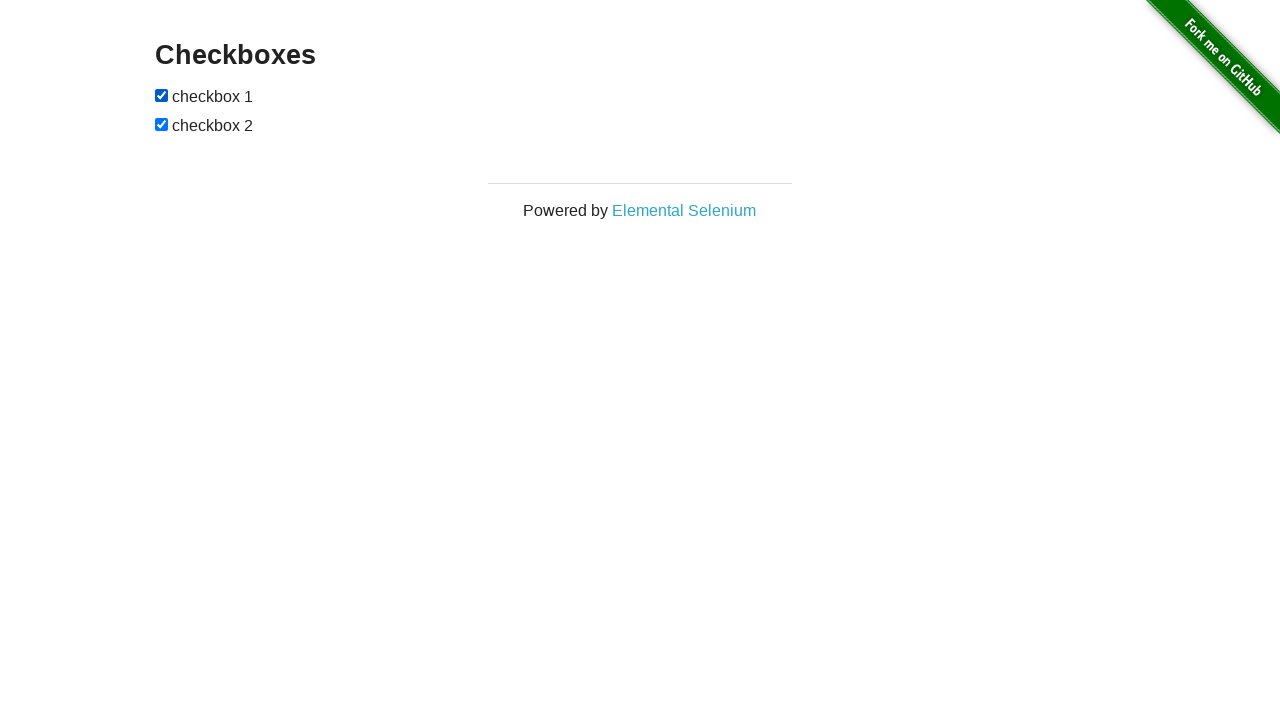

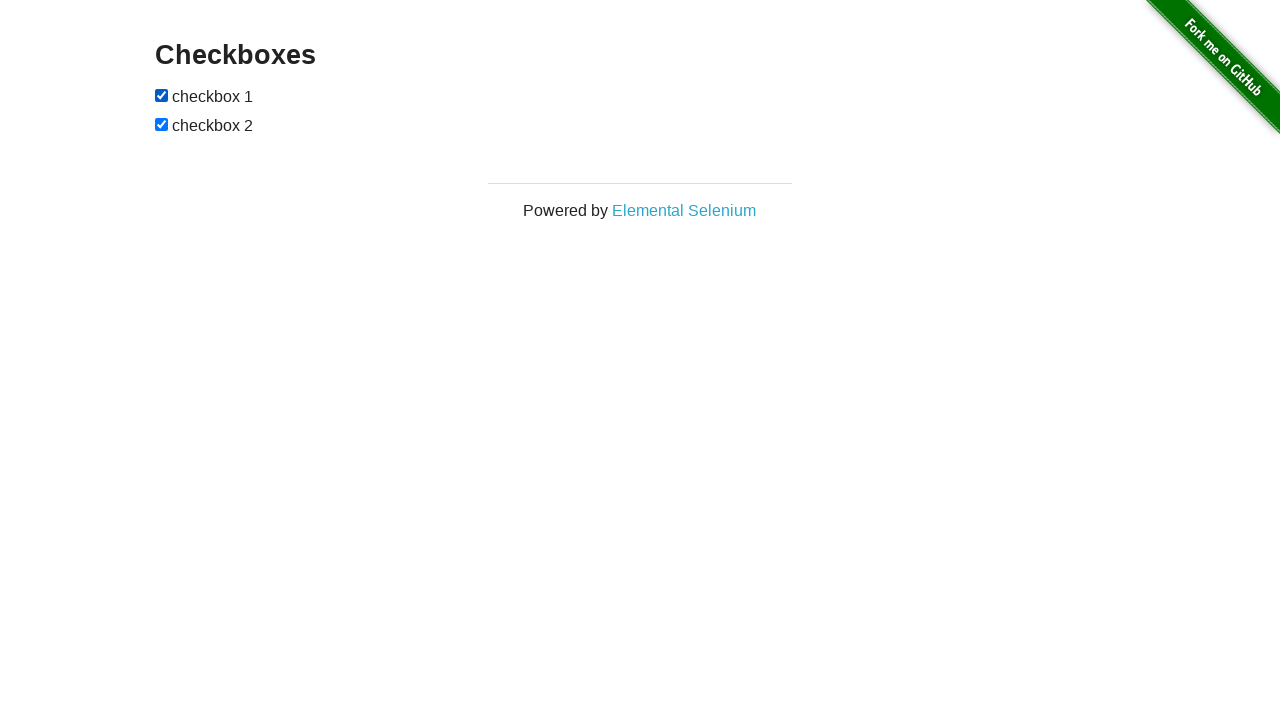